Tests iframe and alert interactions by switching to an iframe, clicking a button that triggers a JavaScript confirm dialog, accepting it, and verifying the result text.

Starting URL: https://www.w3schools.com/js/tryit.asp?filename=tryjs_confirm

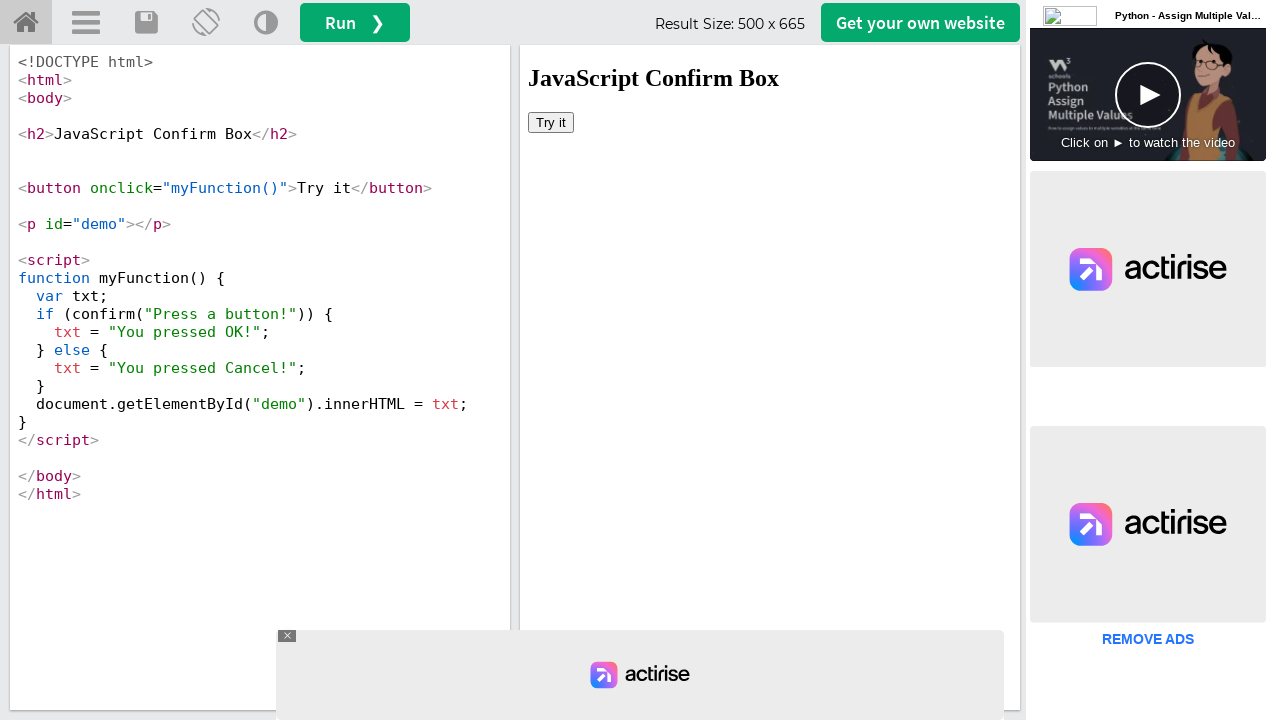

Located iframe with id 'iframeResult'
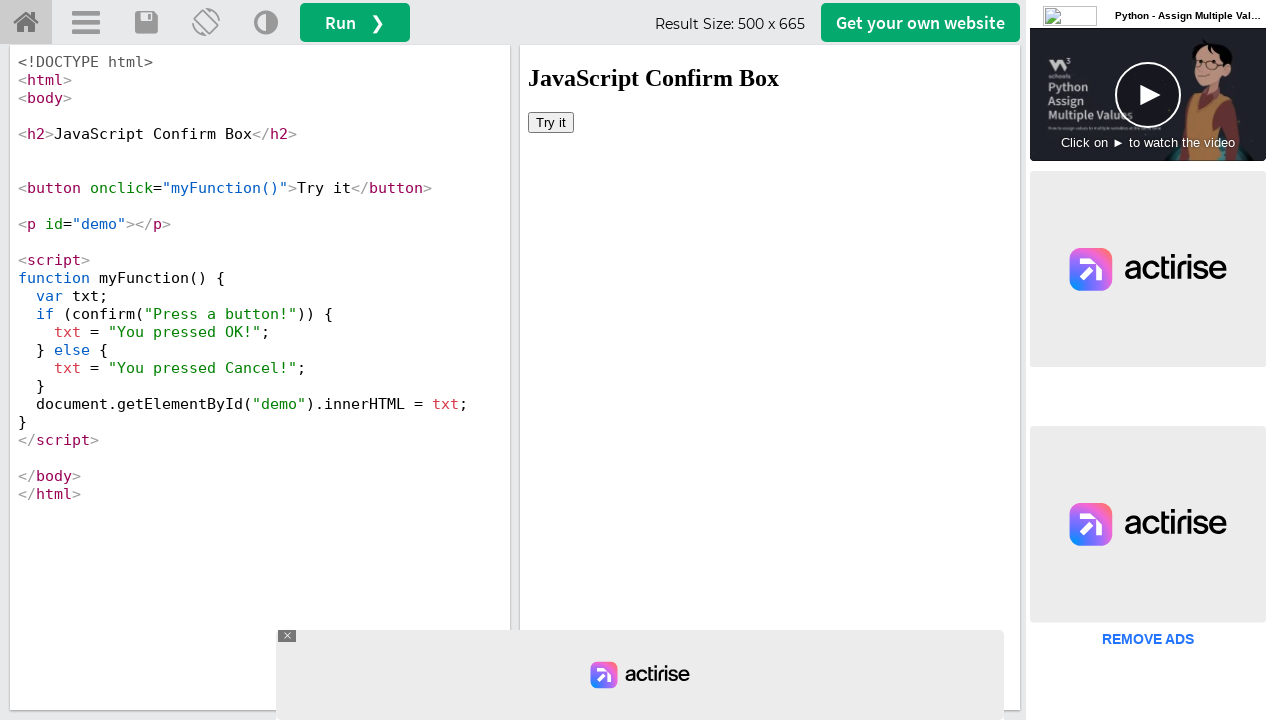

Clicked 'Try it' button inside iframe at (551, 122) on iframe#iframeResult >> internal:control=enter-frame >> button:has-text('Try it')
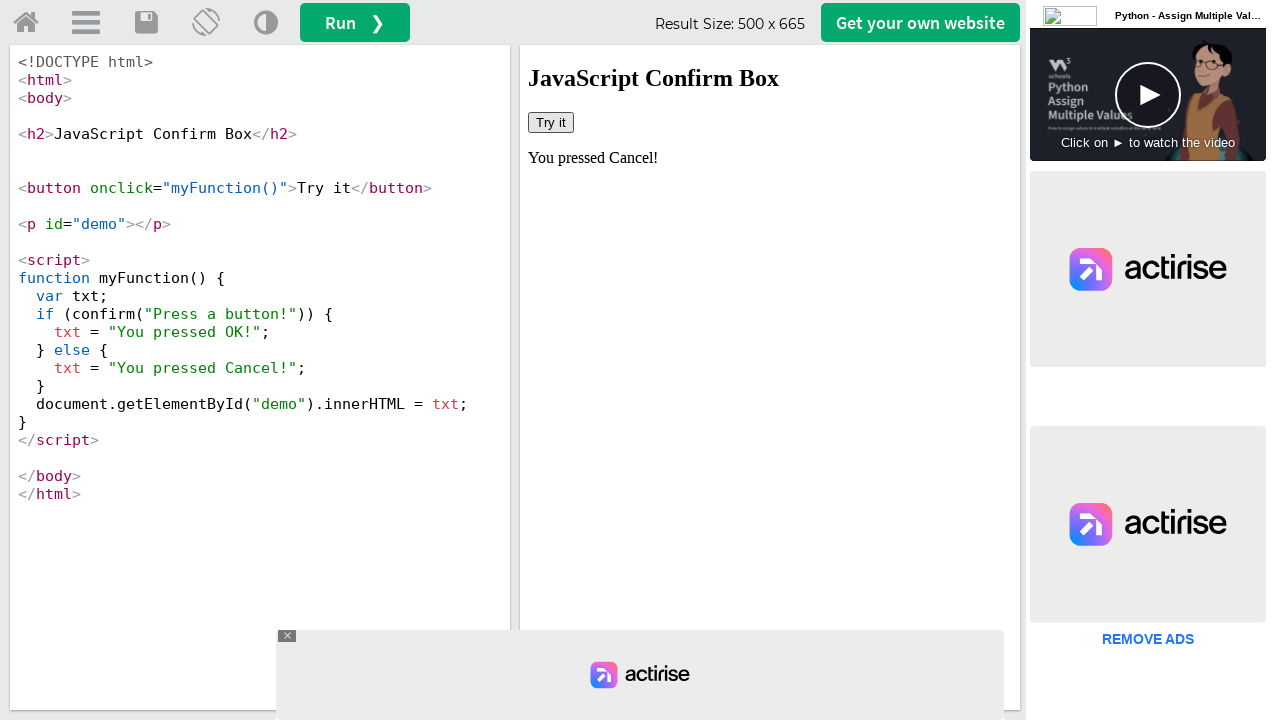

Set up dialog handler to accept confirm dialogs
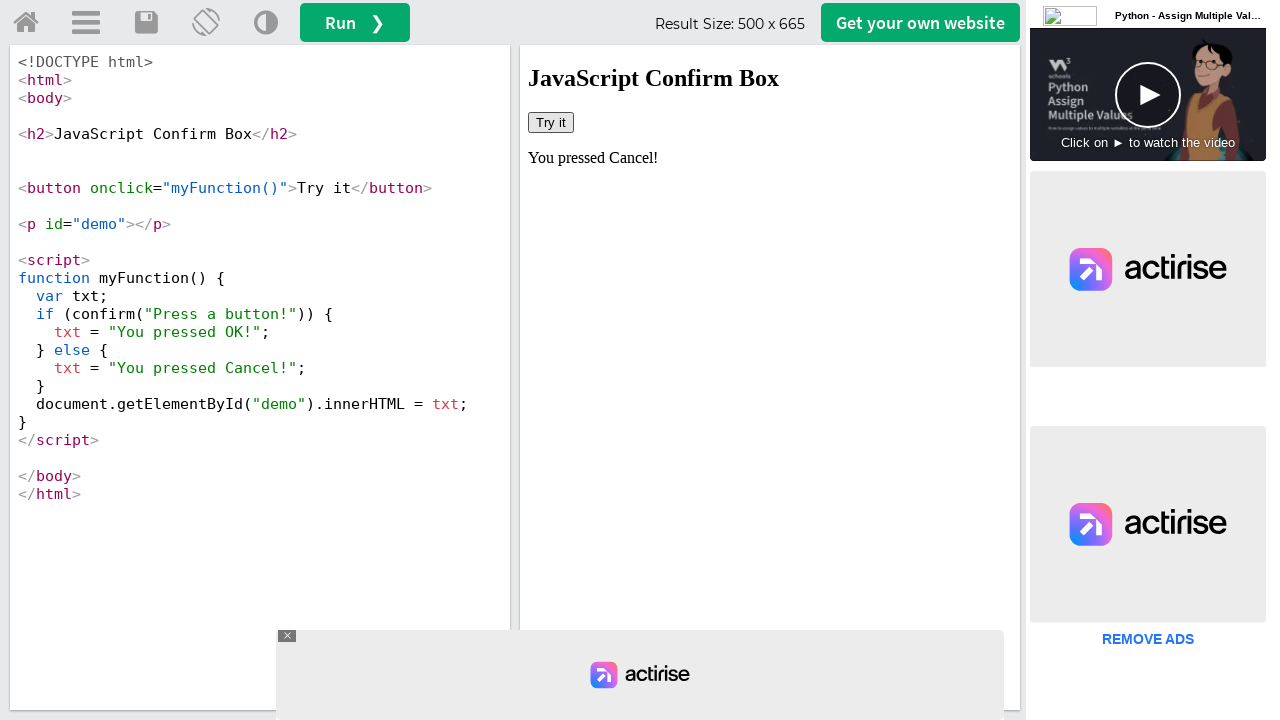

Retrieved result text from demo paragraph
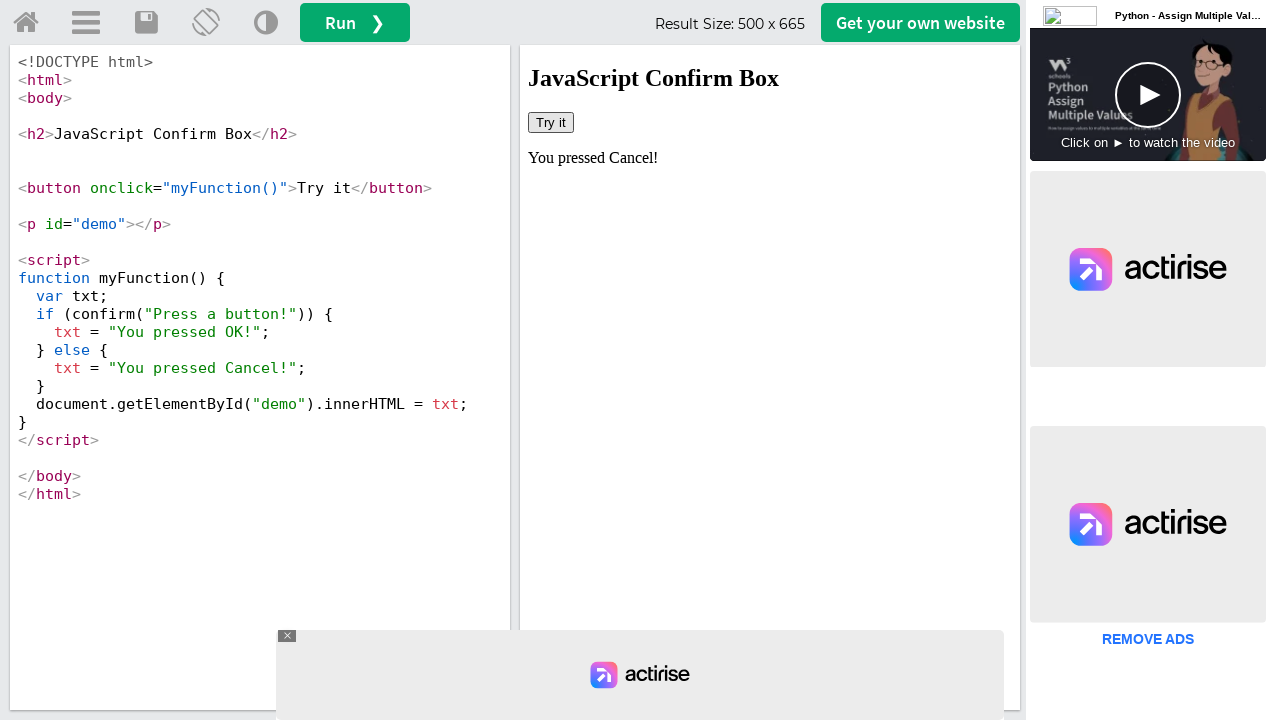

Verified: User clicked Cancel button
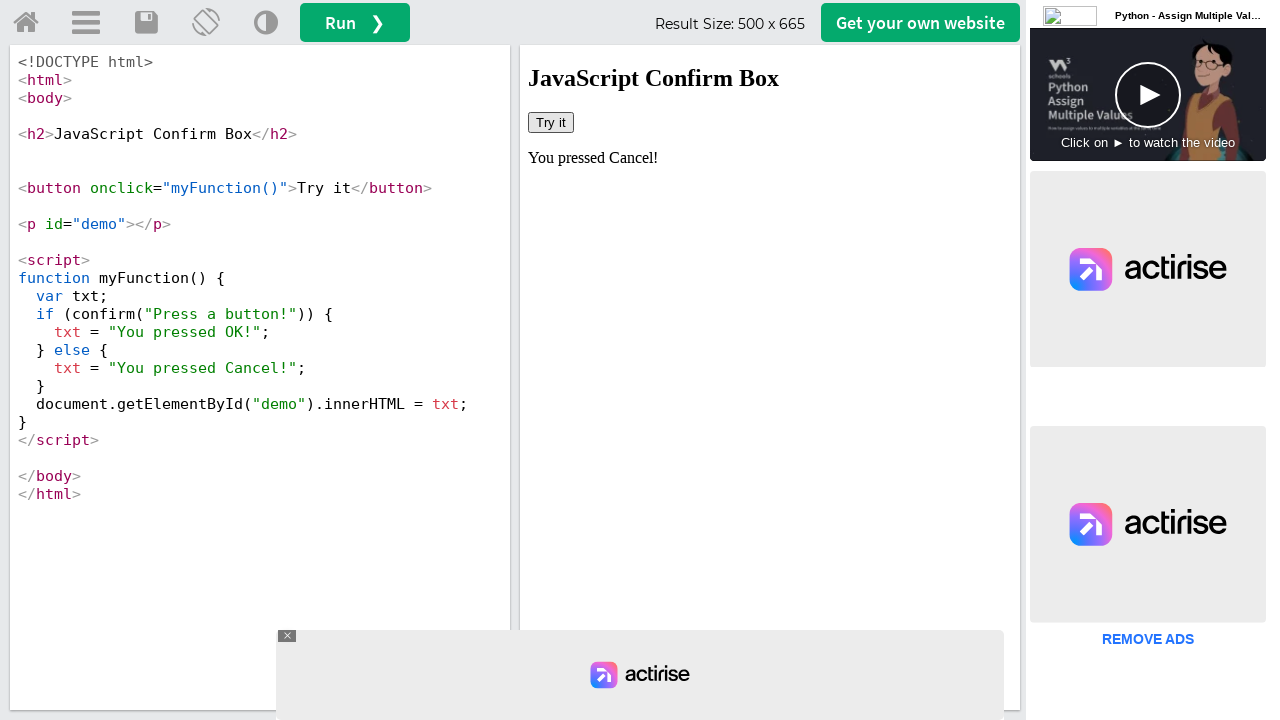

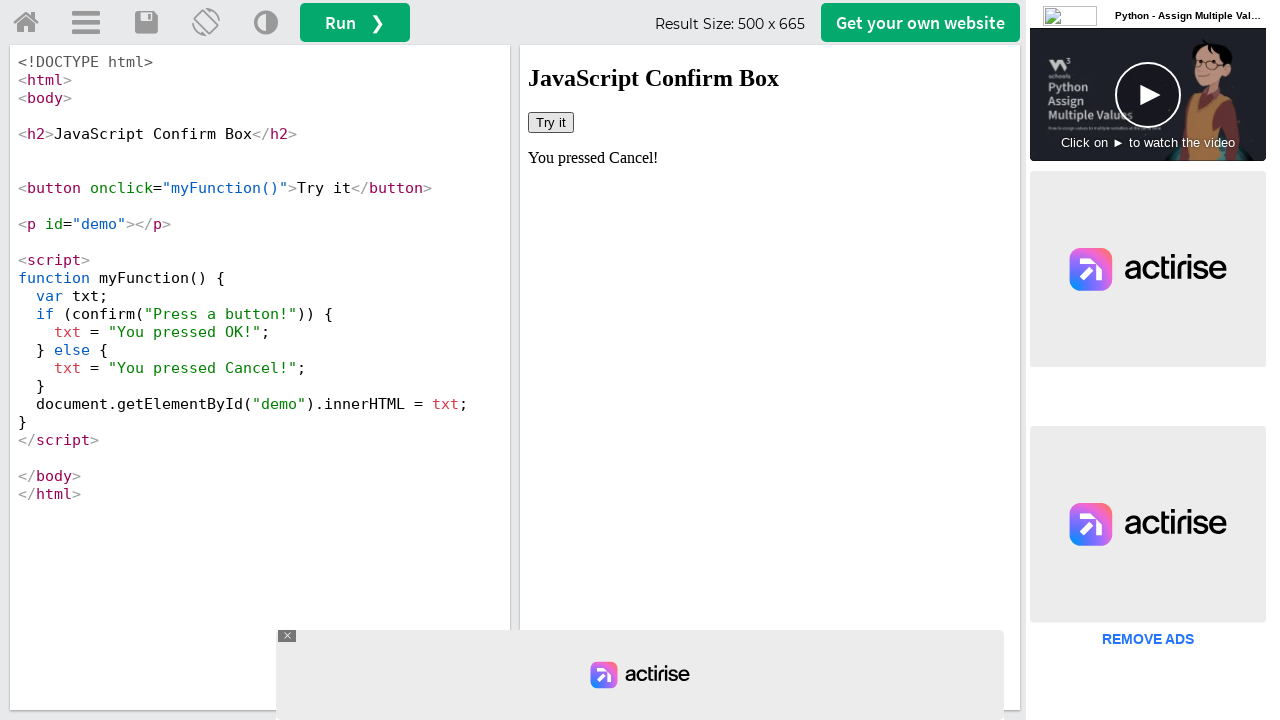